Tests user registration using built-in Playwright methods like getByLabel and getByRole for locating elements.

Starting URL: https://ecommerce-playground.lambdatest.io/index.php?route=account/register

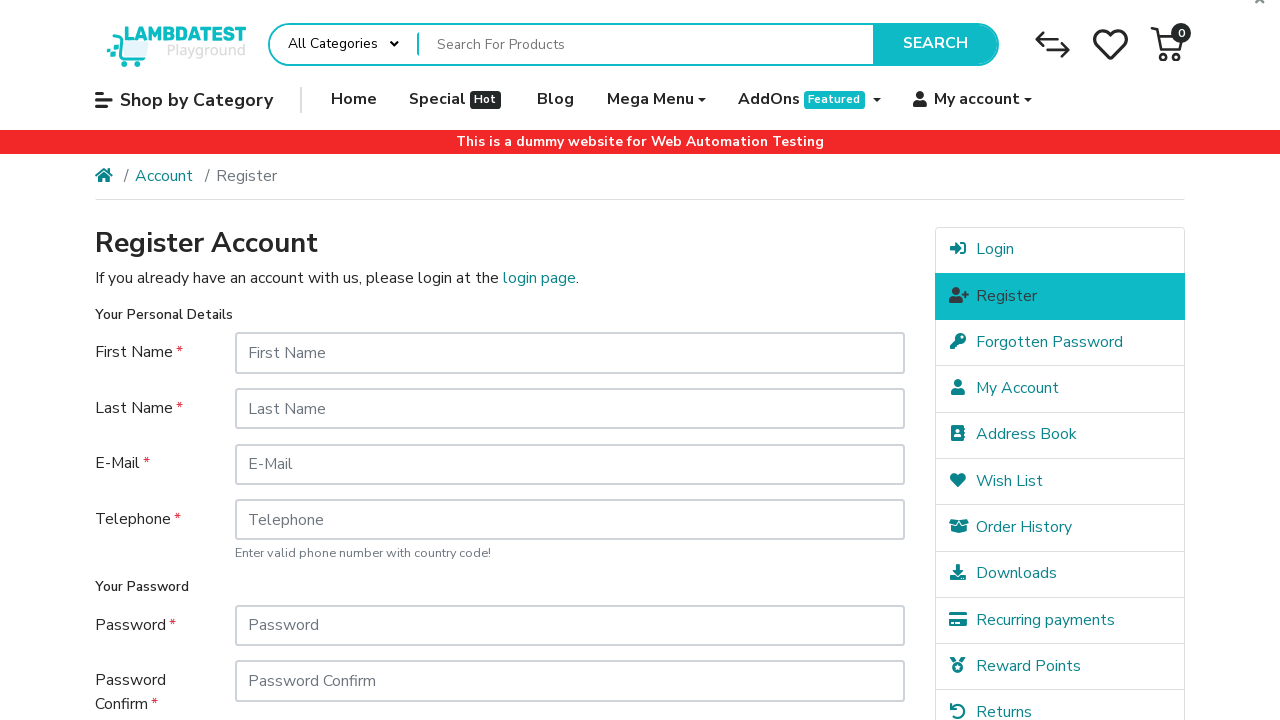

Filled first name field with 'Lucas' on internal:label="First Name"i
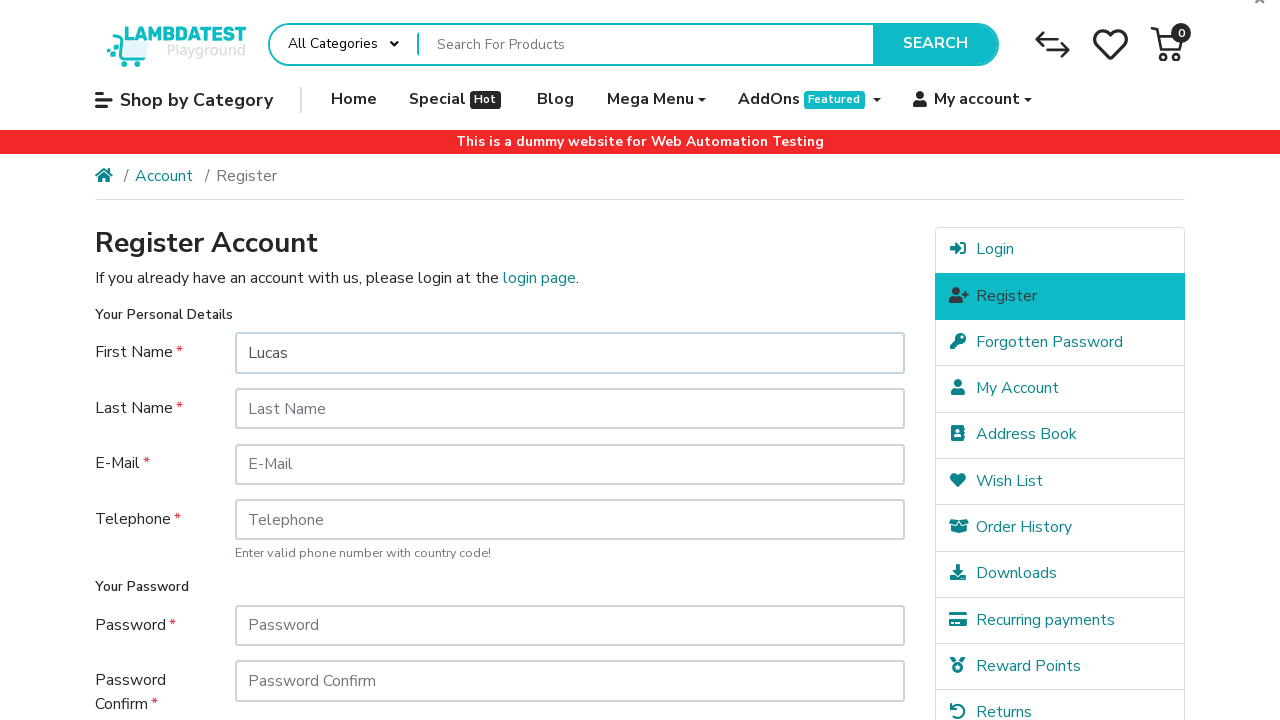

Filled last name field with 'Rosa' on internal:label="Last Name"i
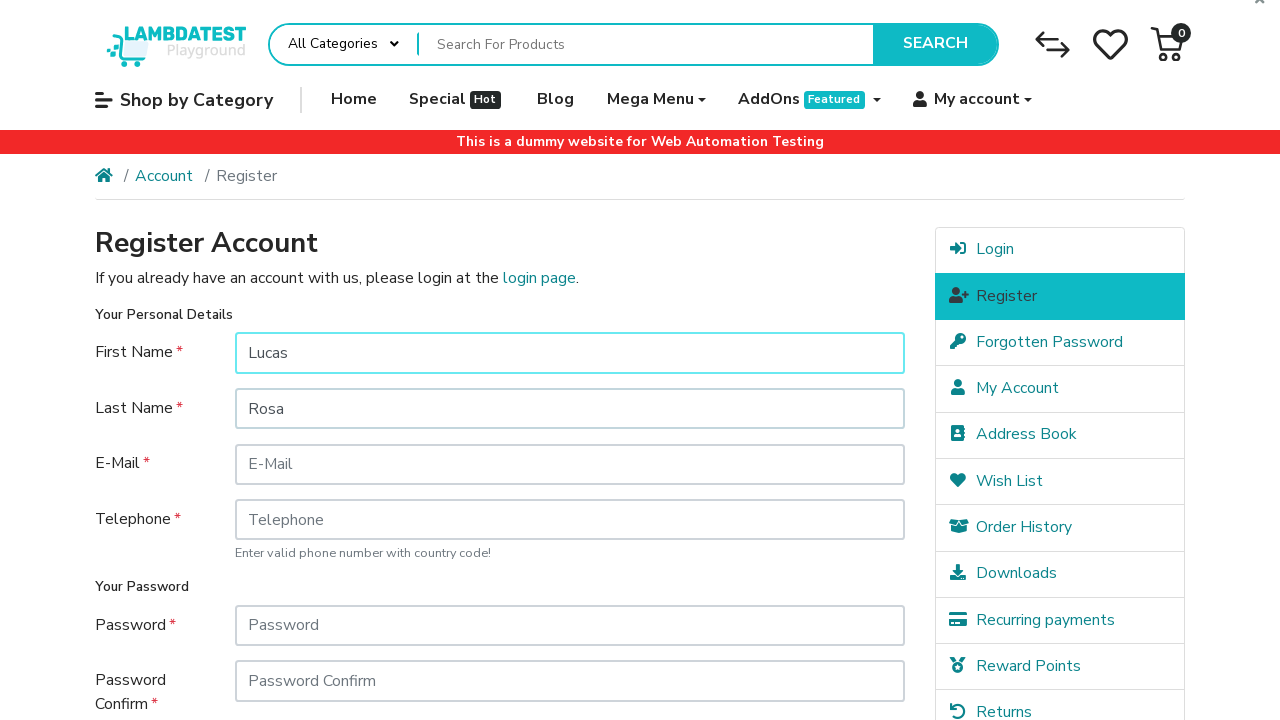

Filled email field with 'lucas.builtin.test3891@example.com' on #input-email
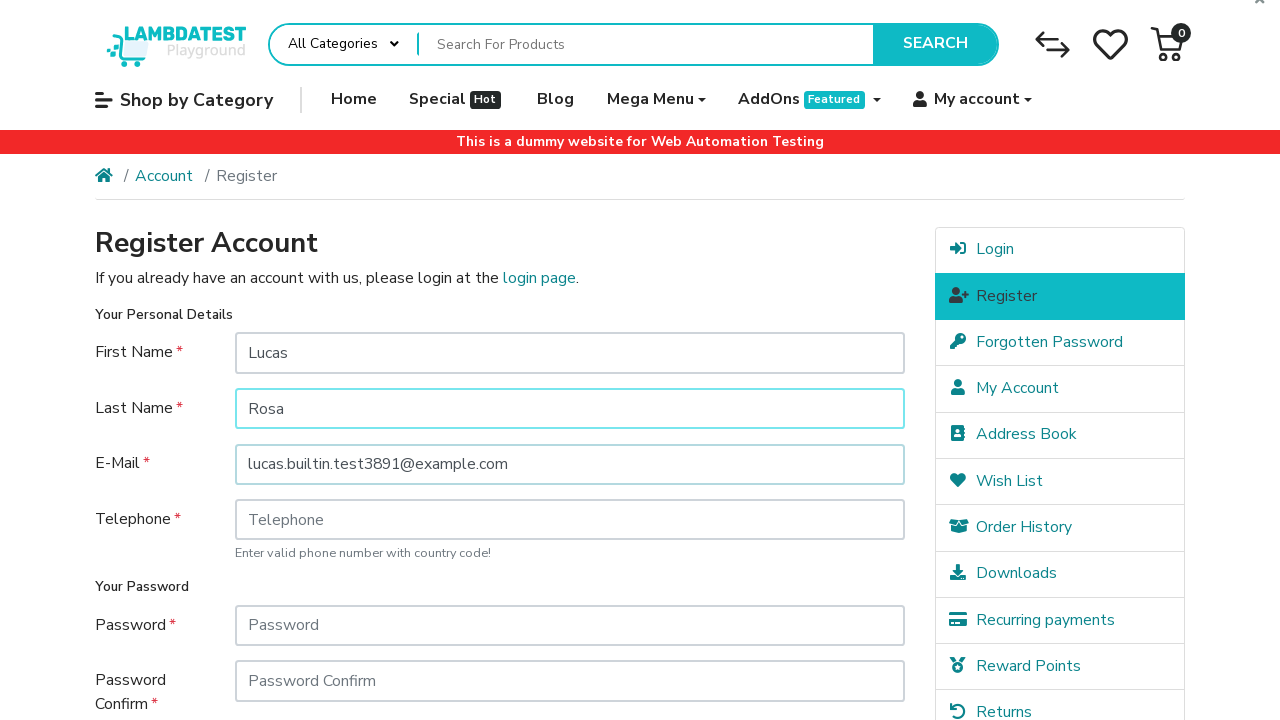

Filled telephone field with '888777666' on internal:label="Telephone"i
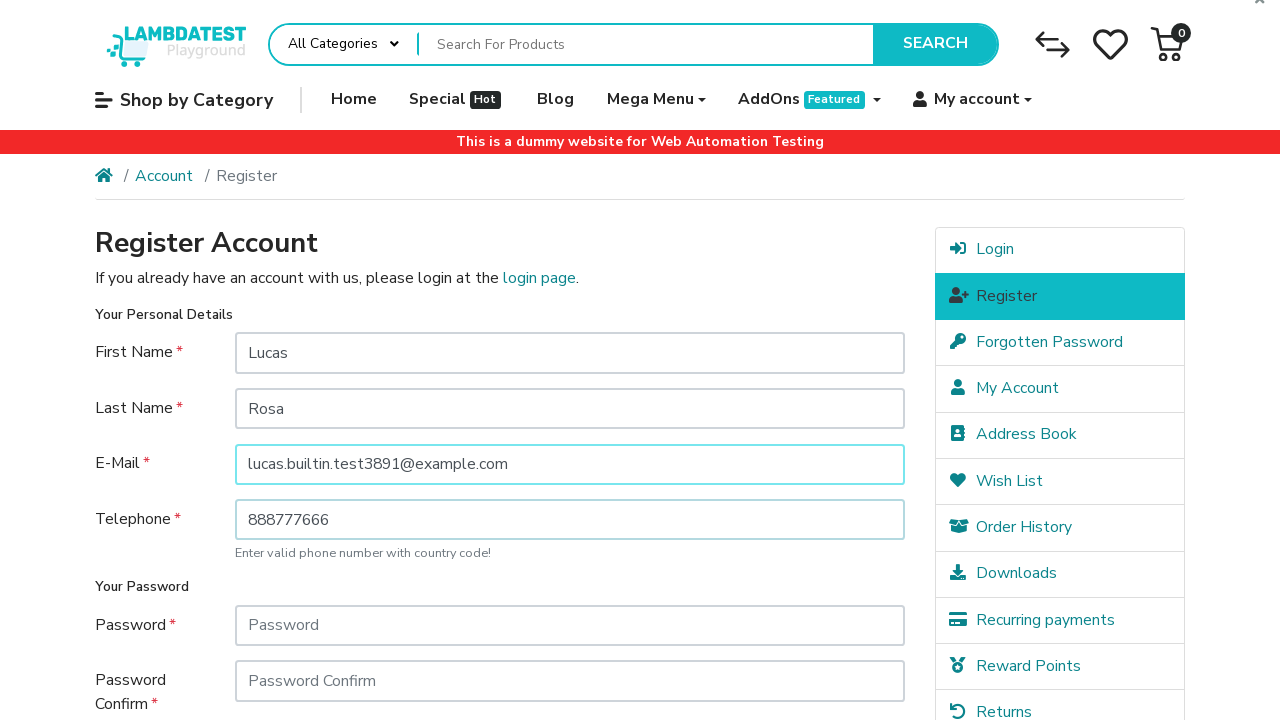

Filled password field with '123456' on #input-password
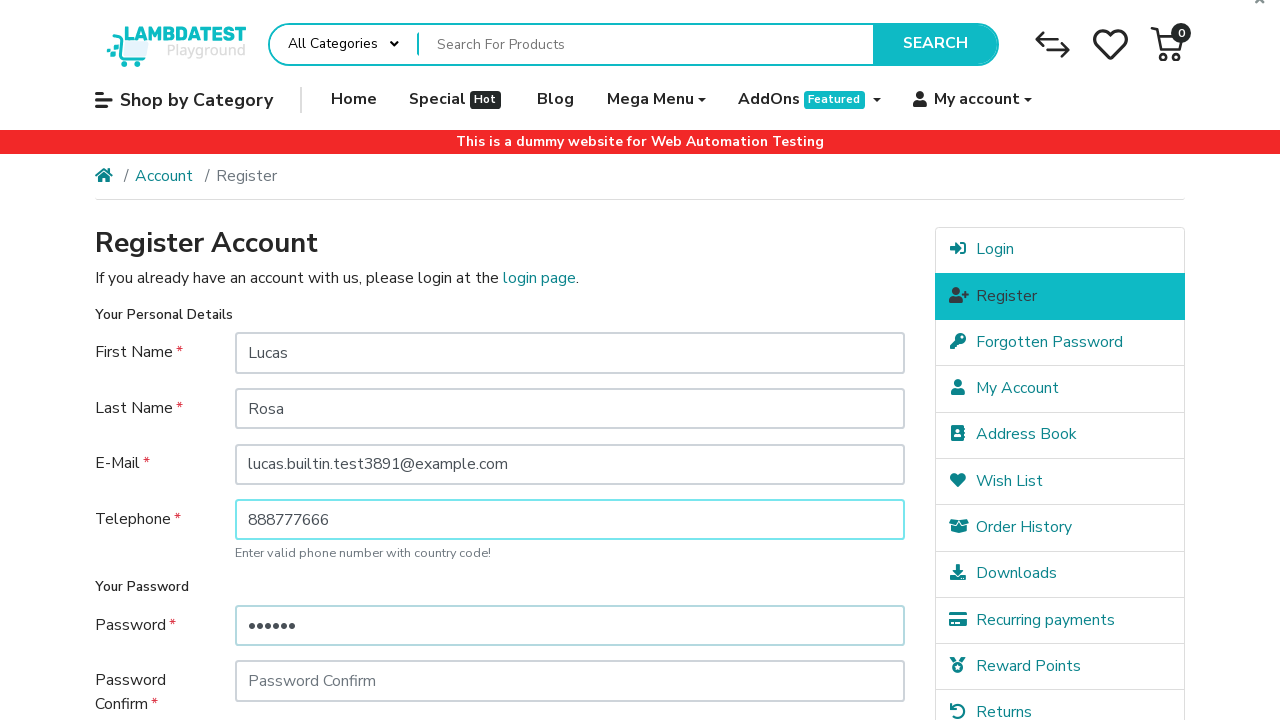

Filled confirm password field with '123456' on #input-confirm
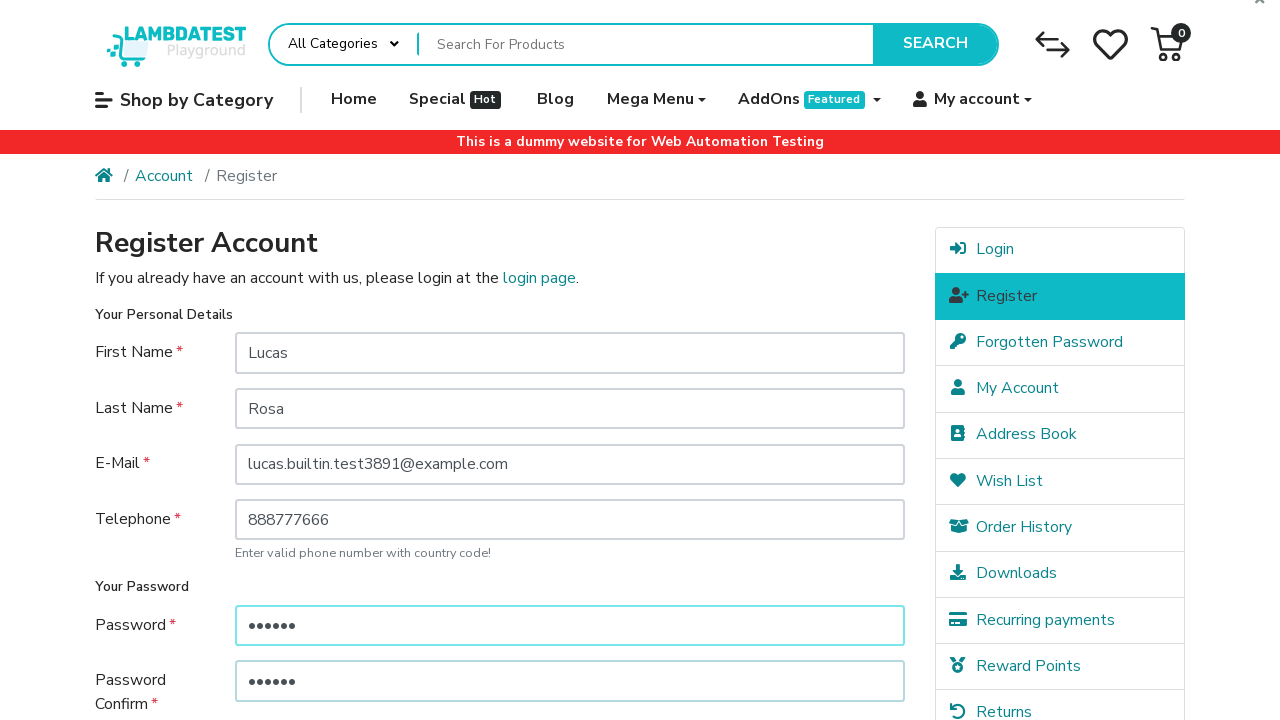

Checked newsletter subscription option at (274, 514) on xpath=//label[@for="input-newsletter-yes"]
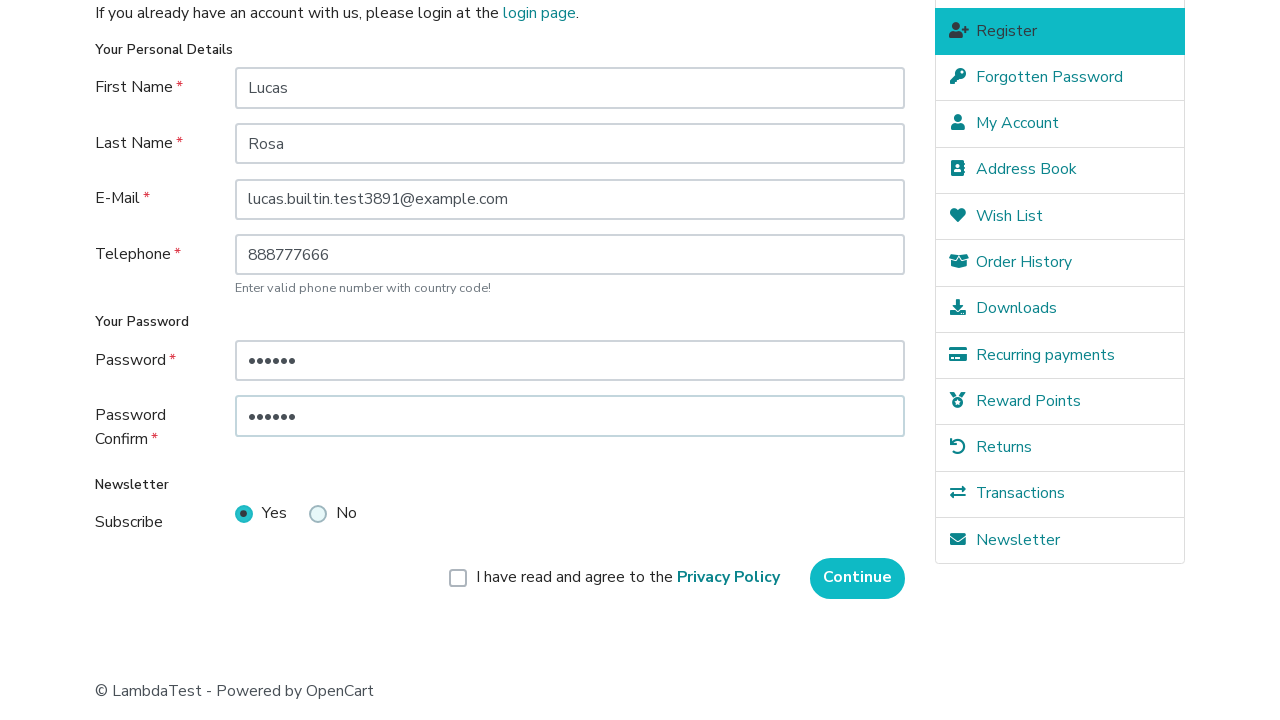

Checked agree to terms checkbox at (628, 578) on xpath=//label[@for="input-agree"]
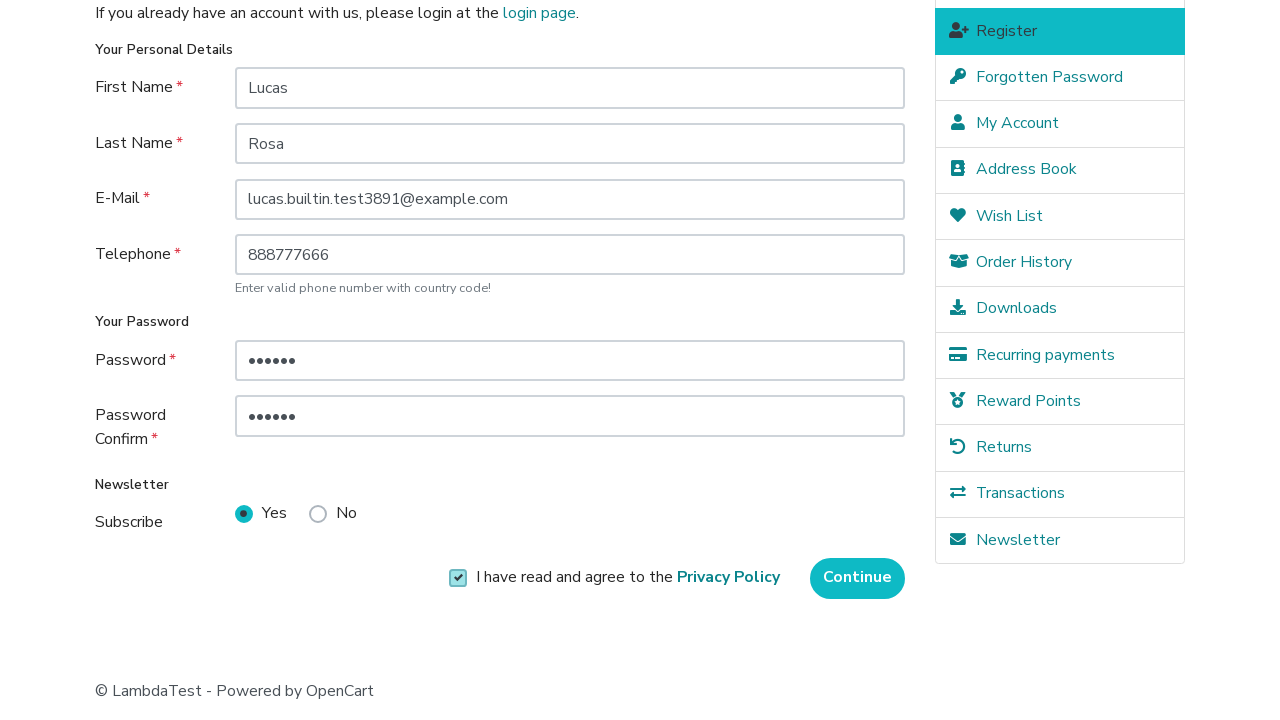

Clicked Continue button to submit registration form at (858, 578) on internal:role=button[name="Continue"i]
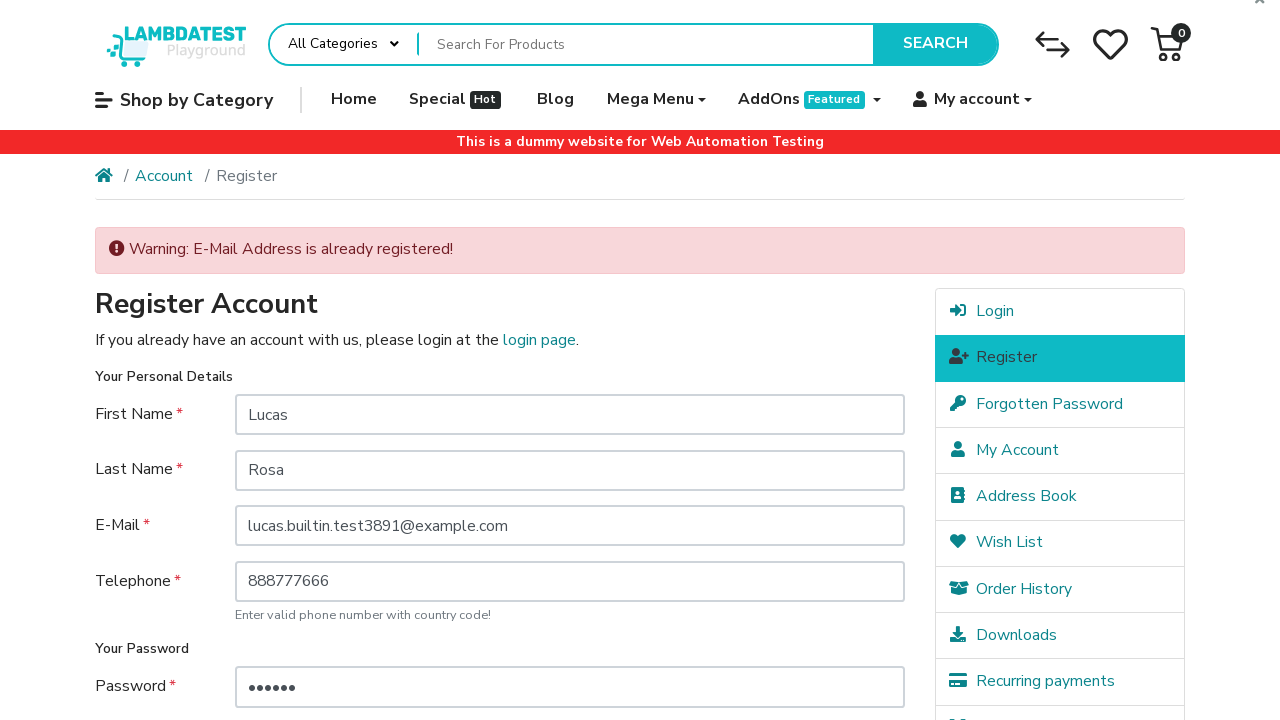

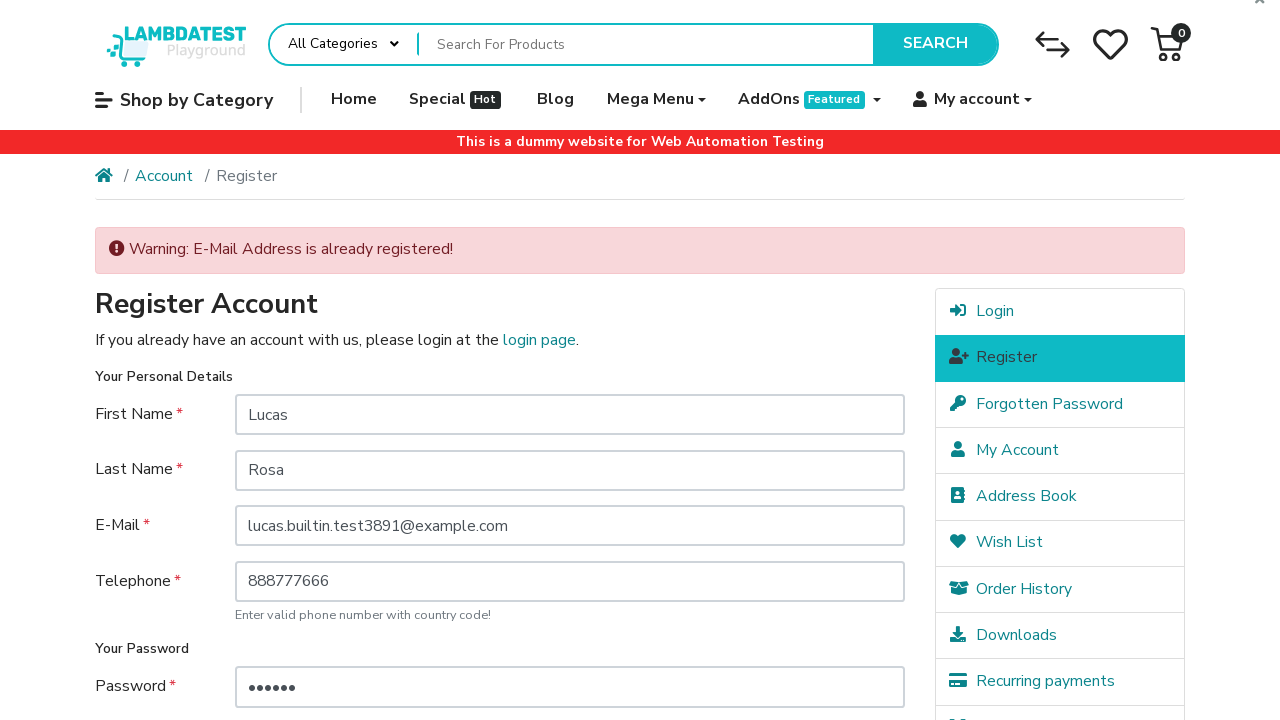